Tests form validation by filling out all fields except zip code, submitting the form, and verifying that the zip code field shows an error while other fields show success

Starting URL: https://bonigarcia.dev/selenium-webdriver-java/data-types.html

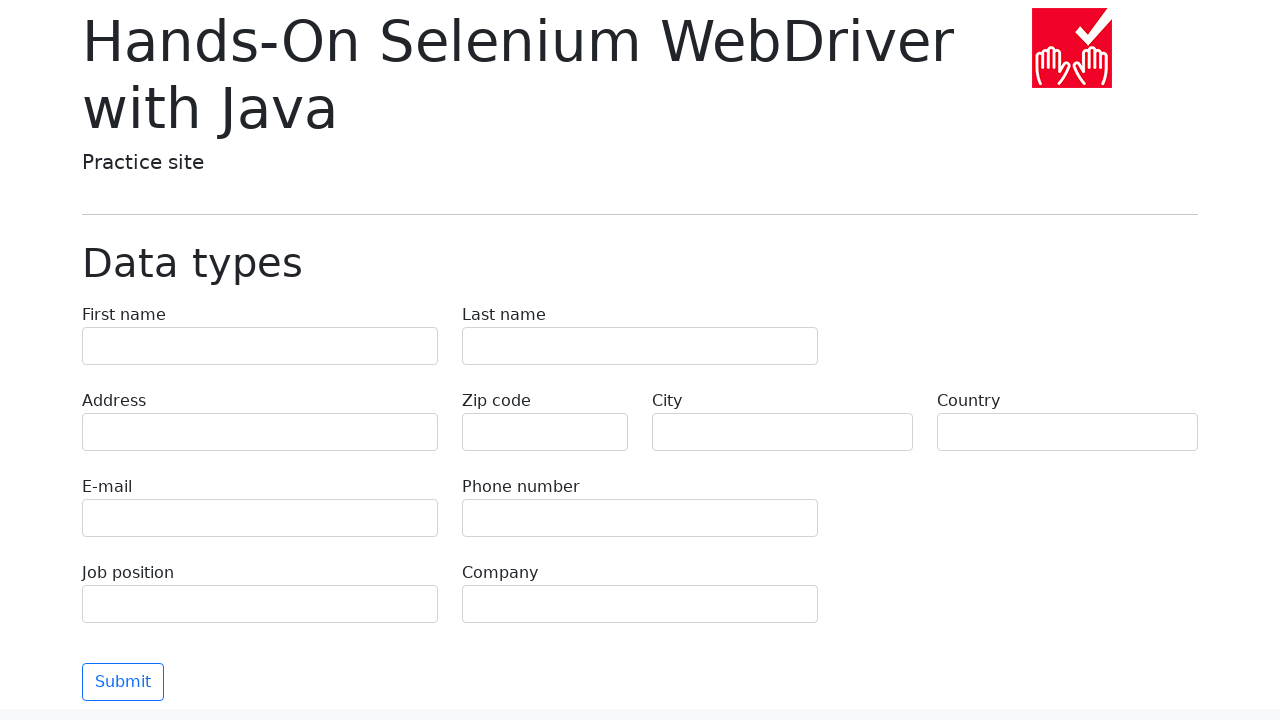

Filled first name field with 'Иван' on input[name='first-name']
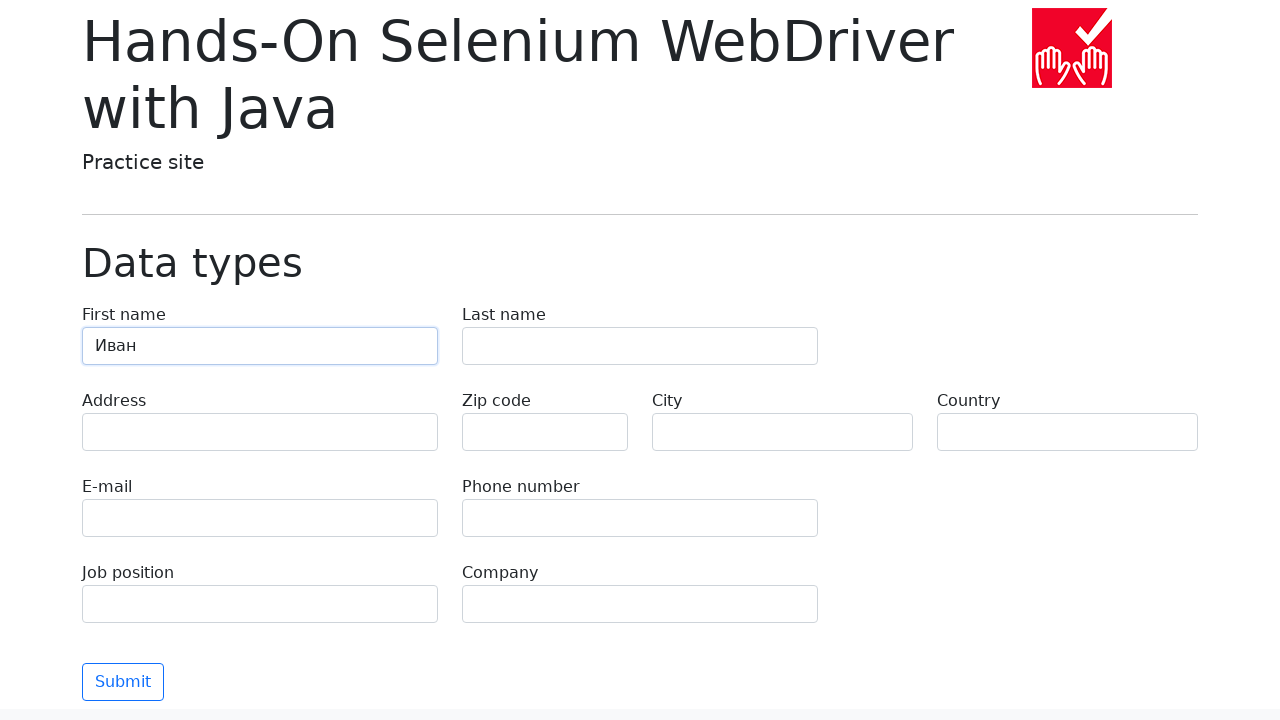

Filled last name field with 'Петров' on input[name='last-name']
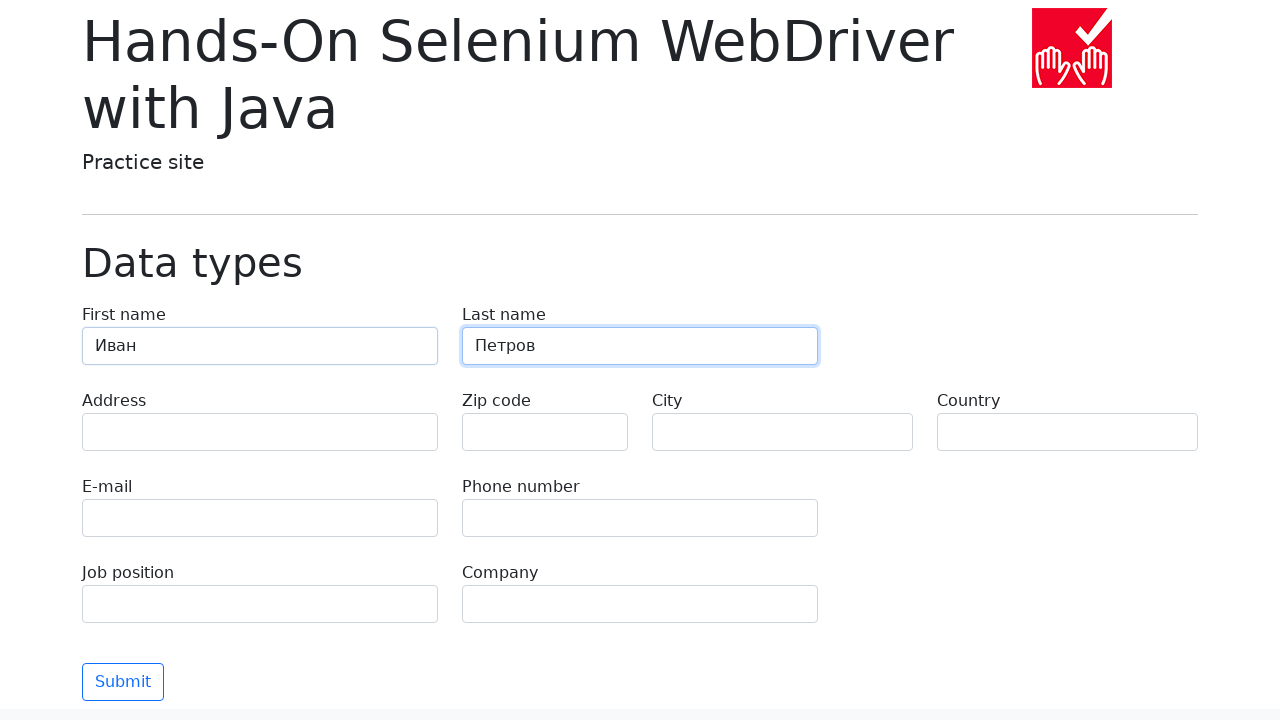

Filled address field with 'Дачная, 55-3' on input[name='address']
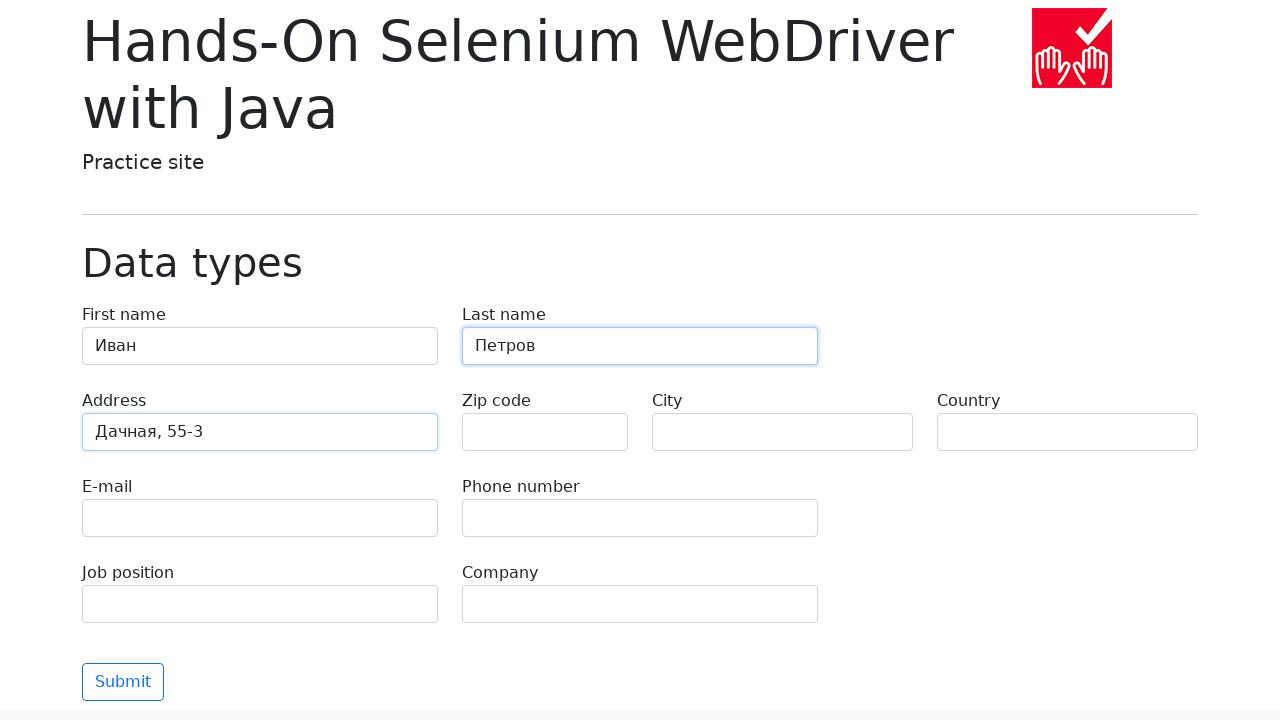

Left zip code field empty on input[name='zip-code']
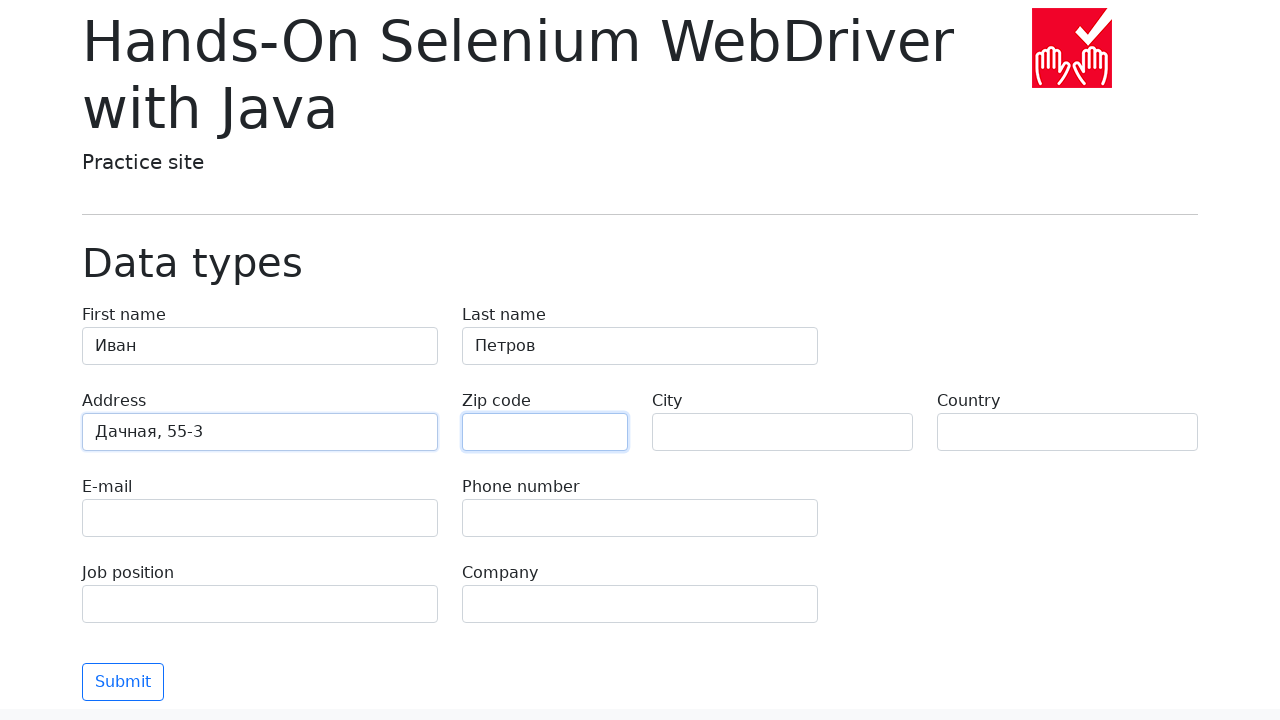

Filled city field with 'Москва' on input[name='city']
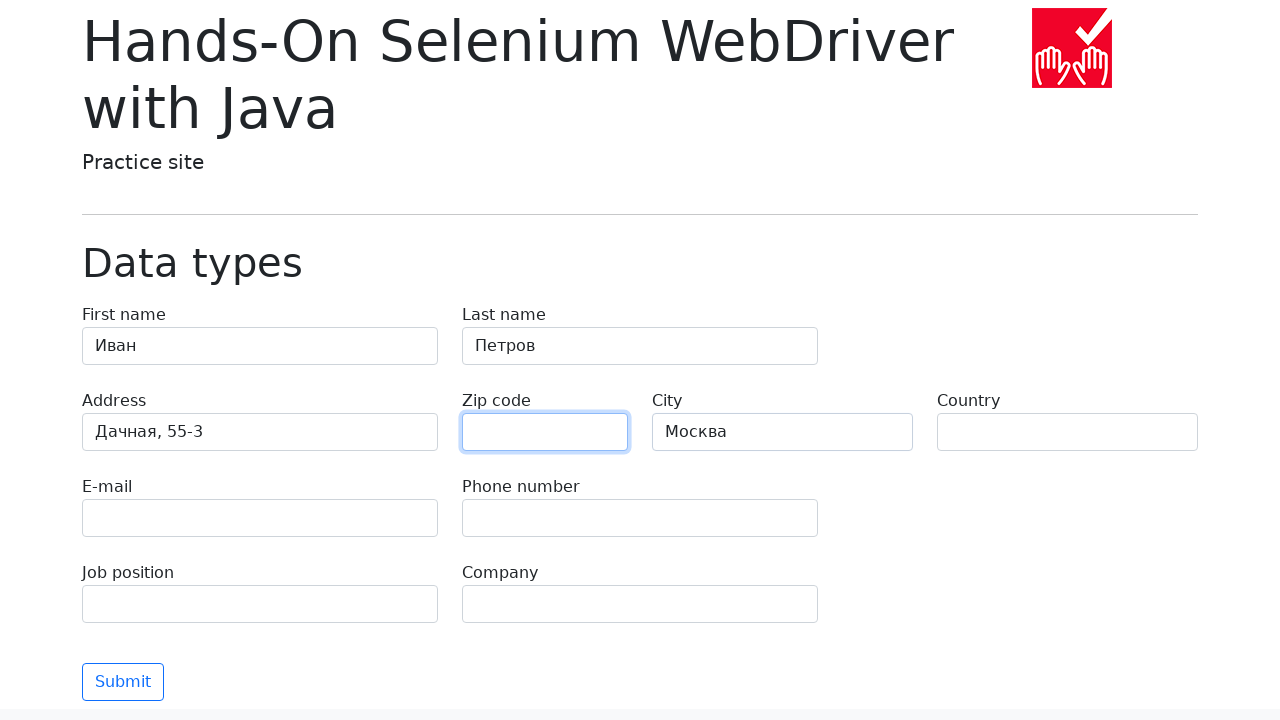

Filled country field with 'Россия' on input[name='country']
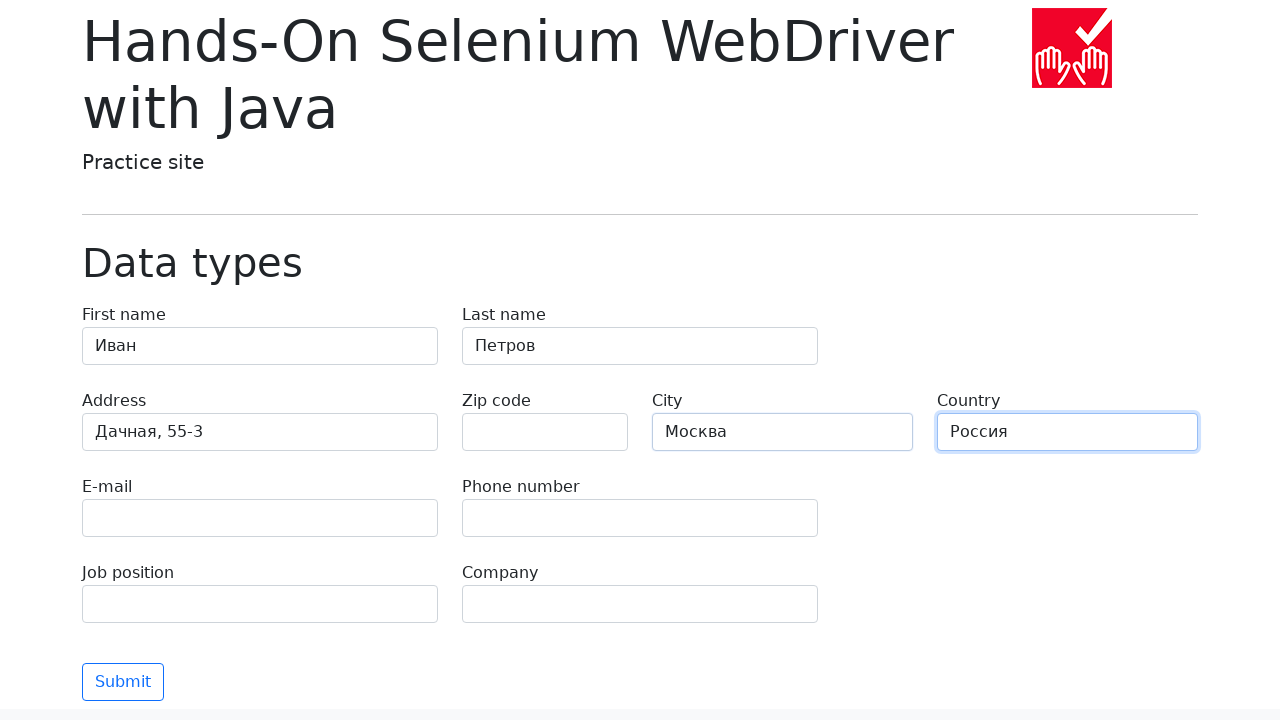

Filled email field with 'test@skypro.com' on input[name='e-mail']
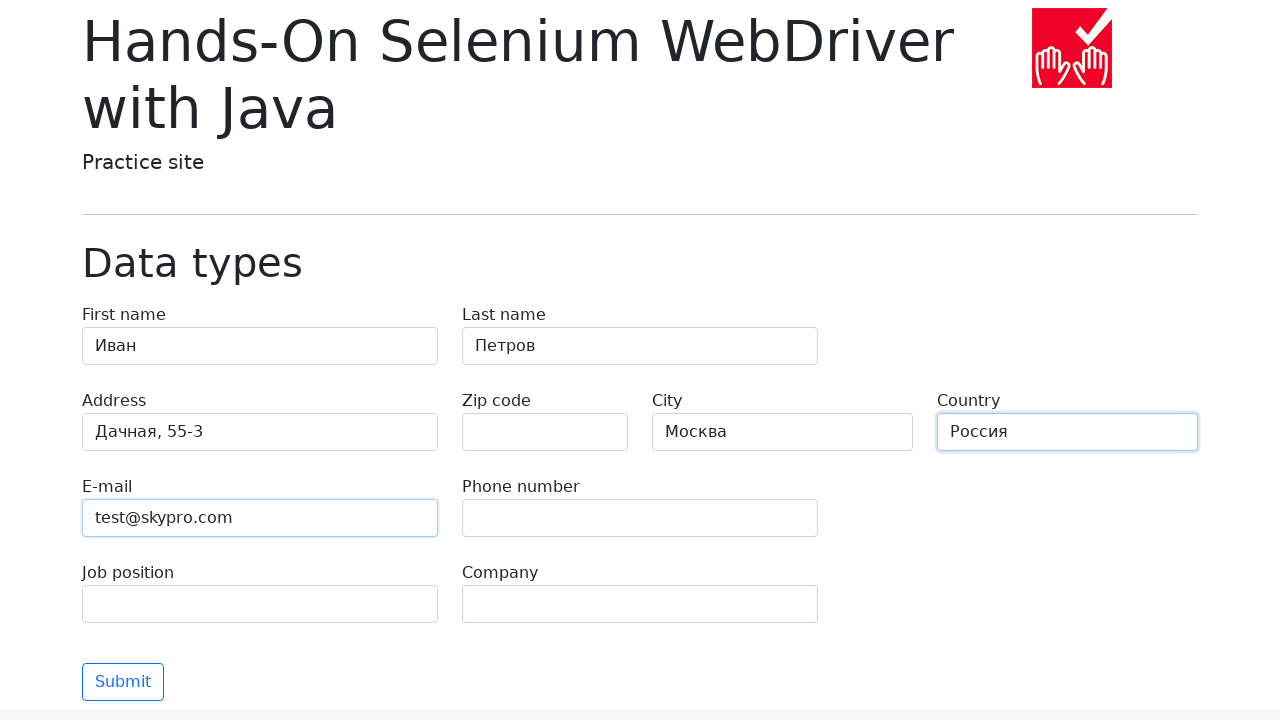

Filled phone field with '+79195248489' on input[name='phone']
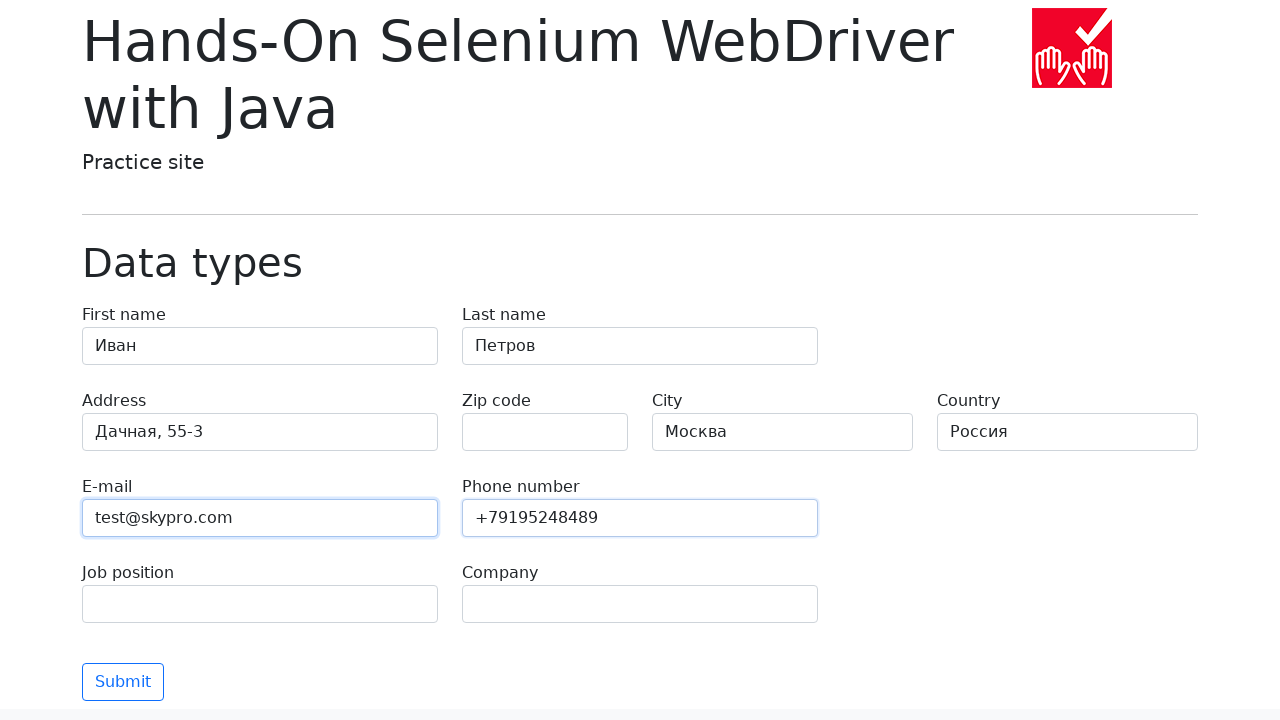

Filled job position field with 'QA' on input[name='job-position']
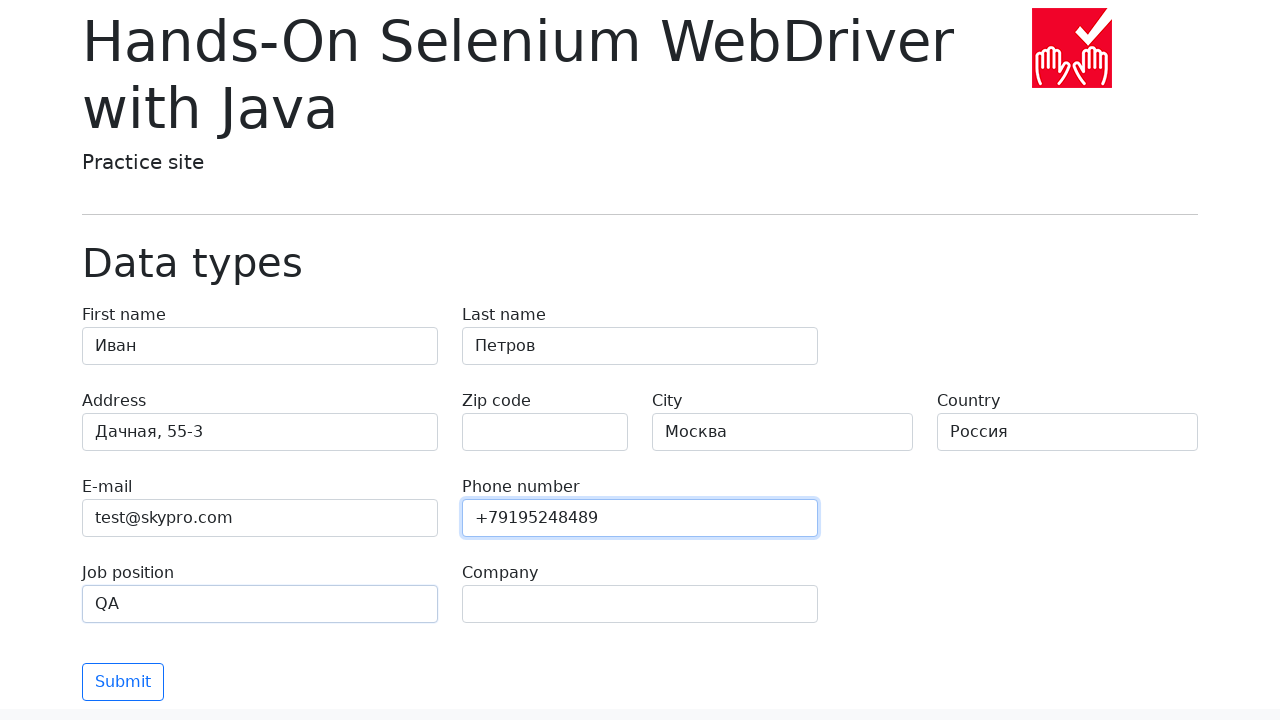

Filled company field with 'SkyPro' on input[name='company']
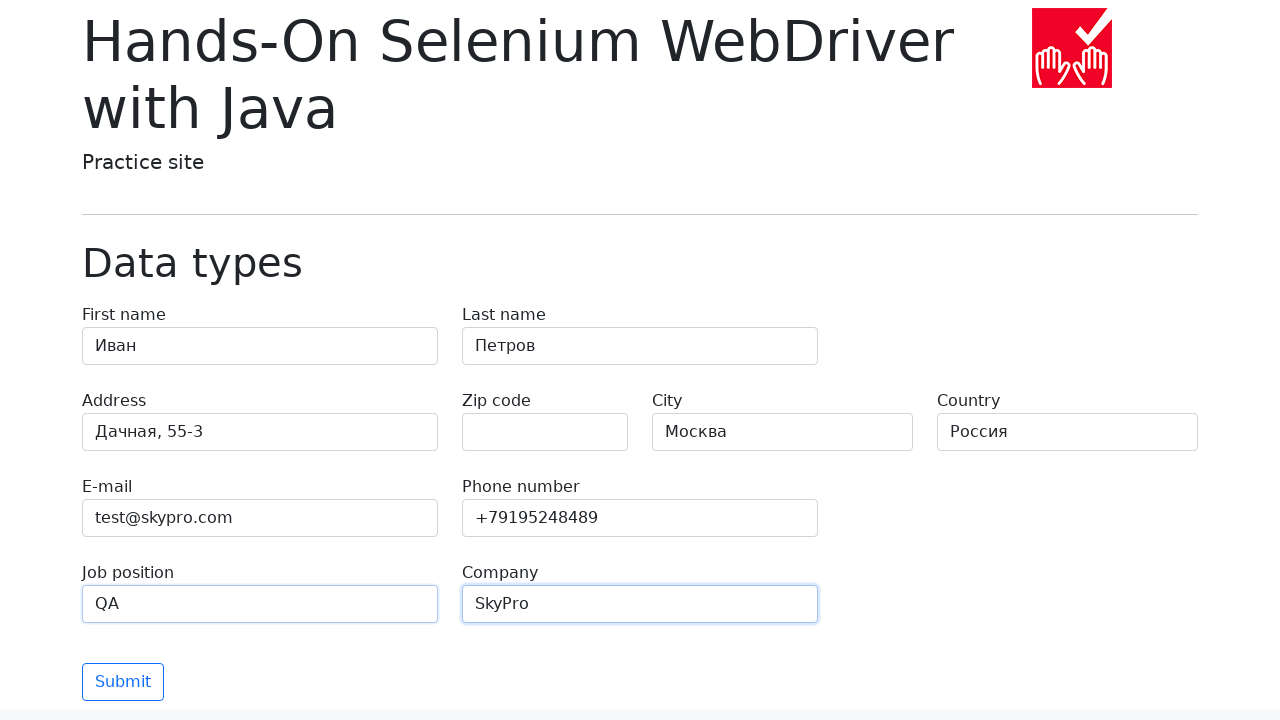

Clicked submit button to validate form at (123, 682) on [type="submit"]
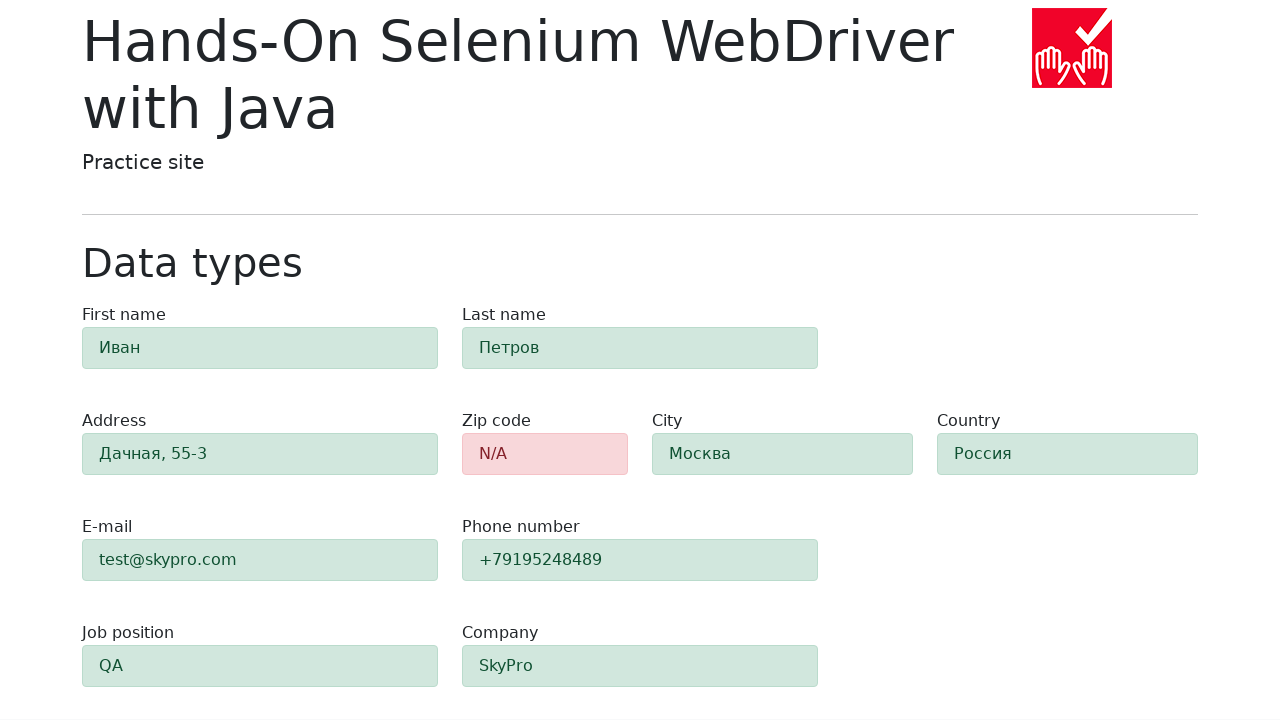

Form validation completed and zip code field is visible
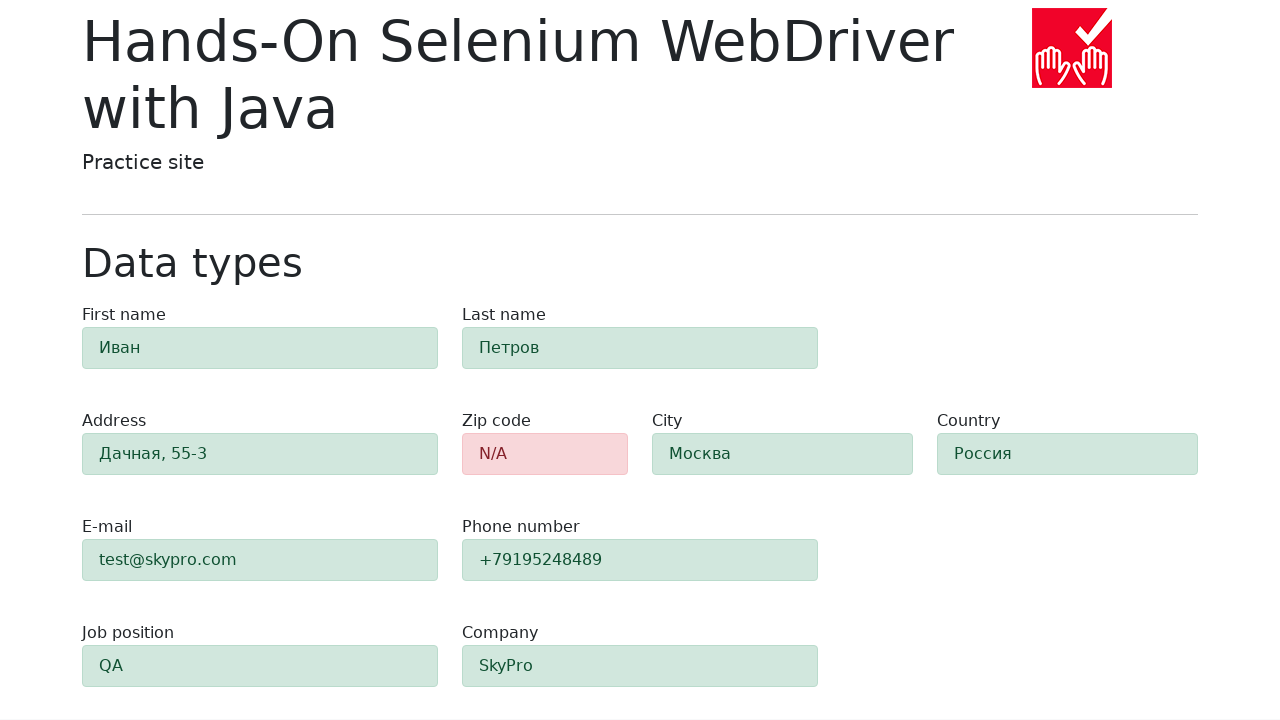

Verified zip code field has alert-danger error class
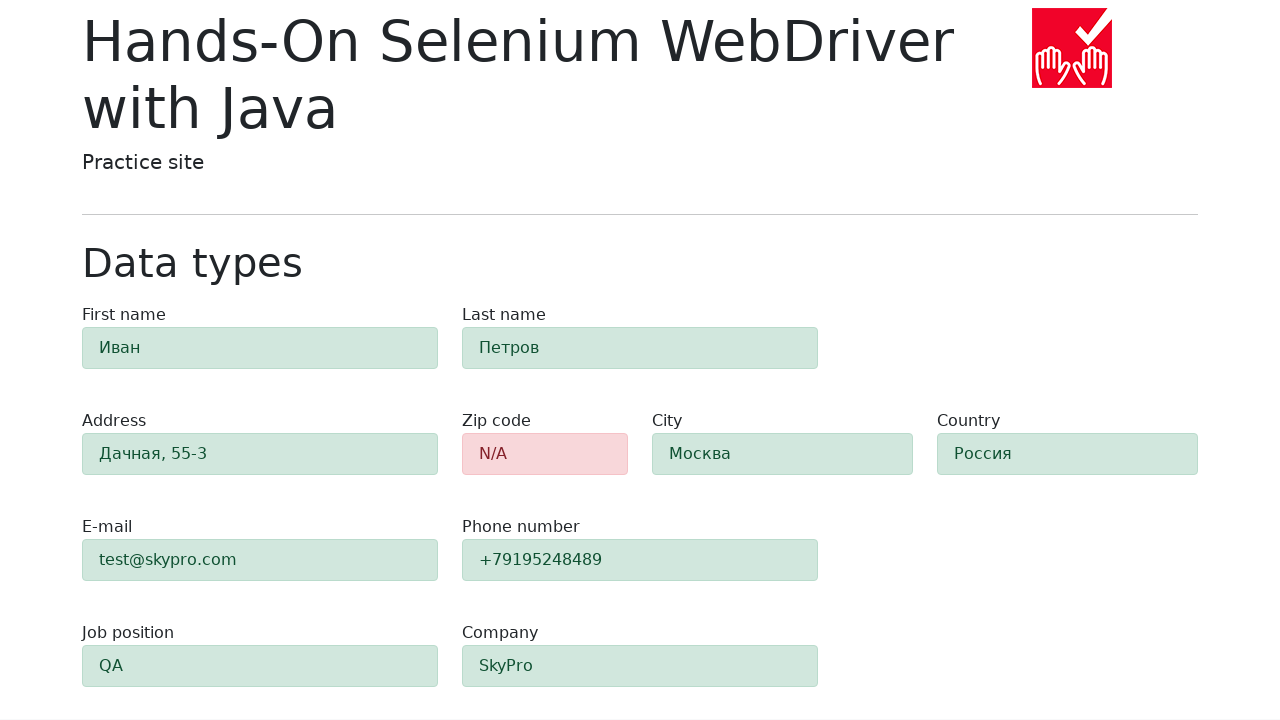

Verified first-name field has success class
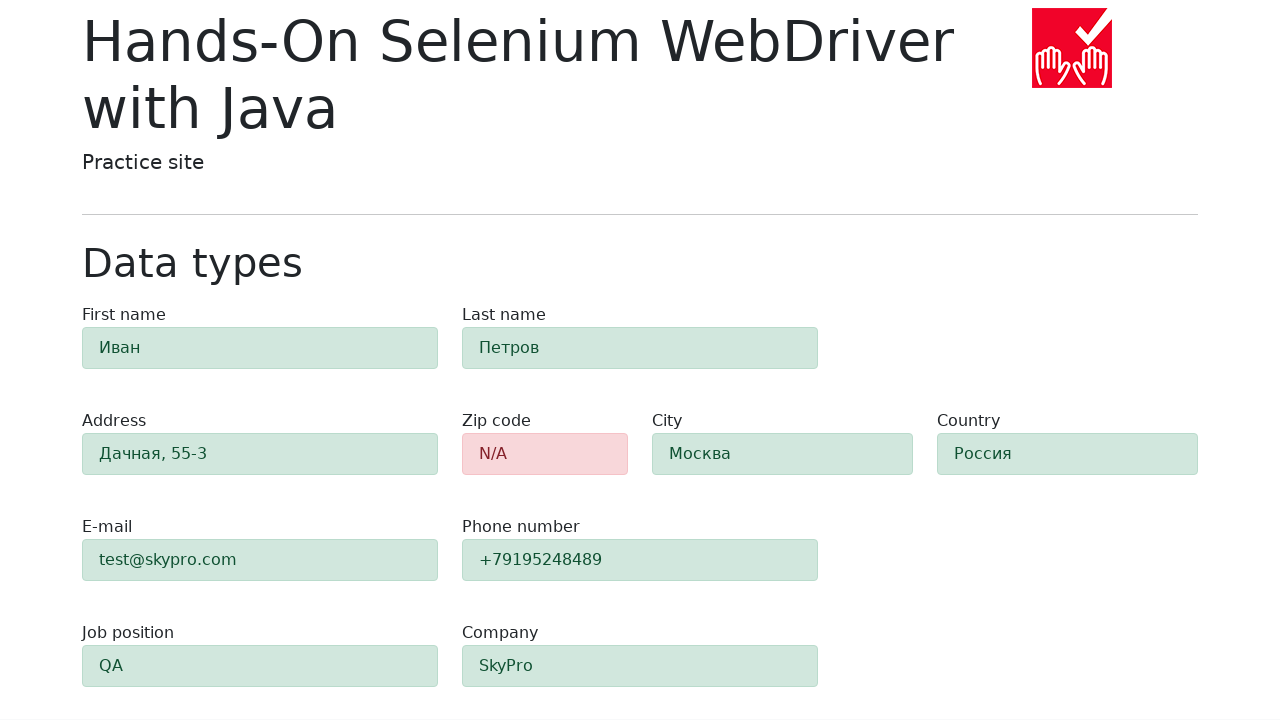

Verified last-name field has success class
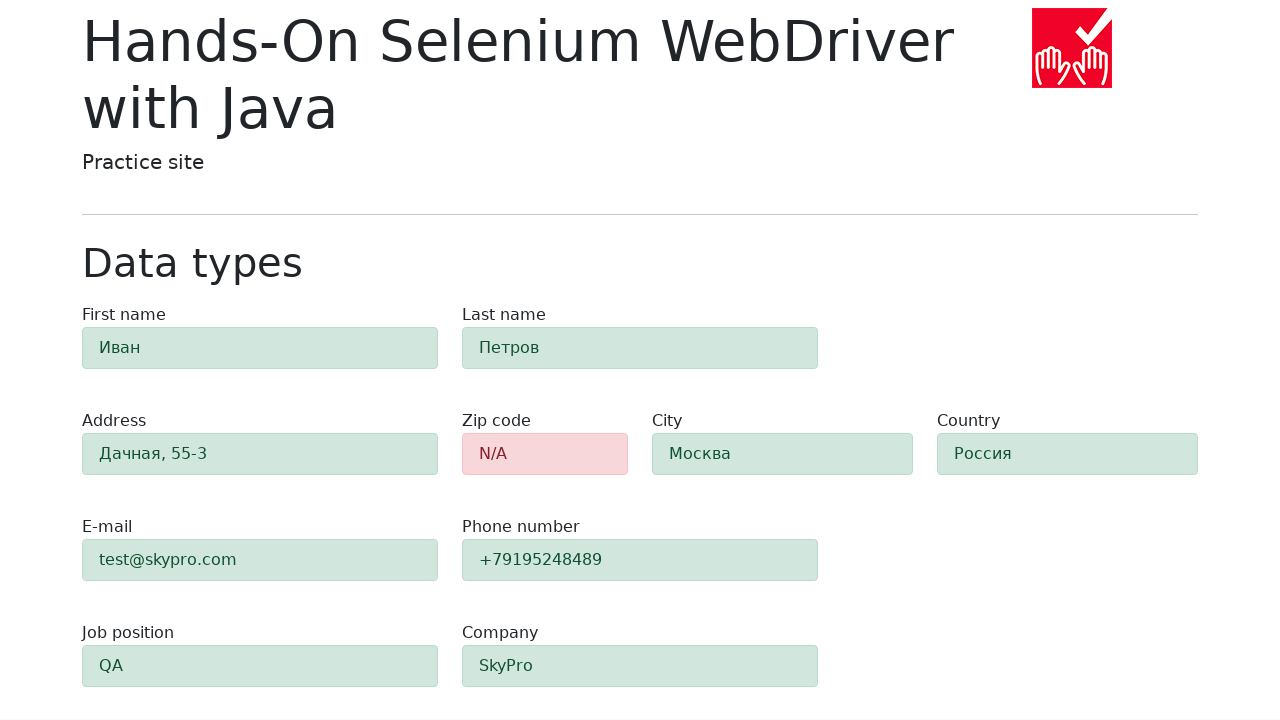

Verified address field has success class
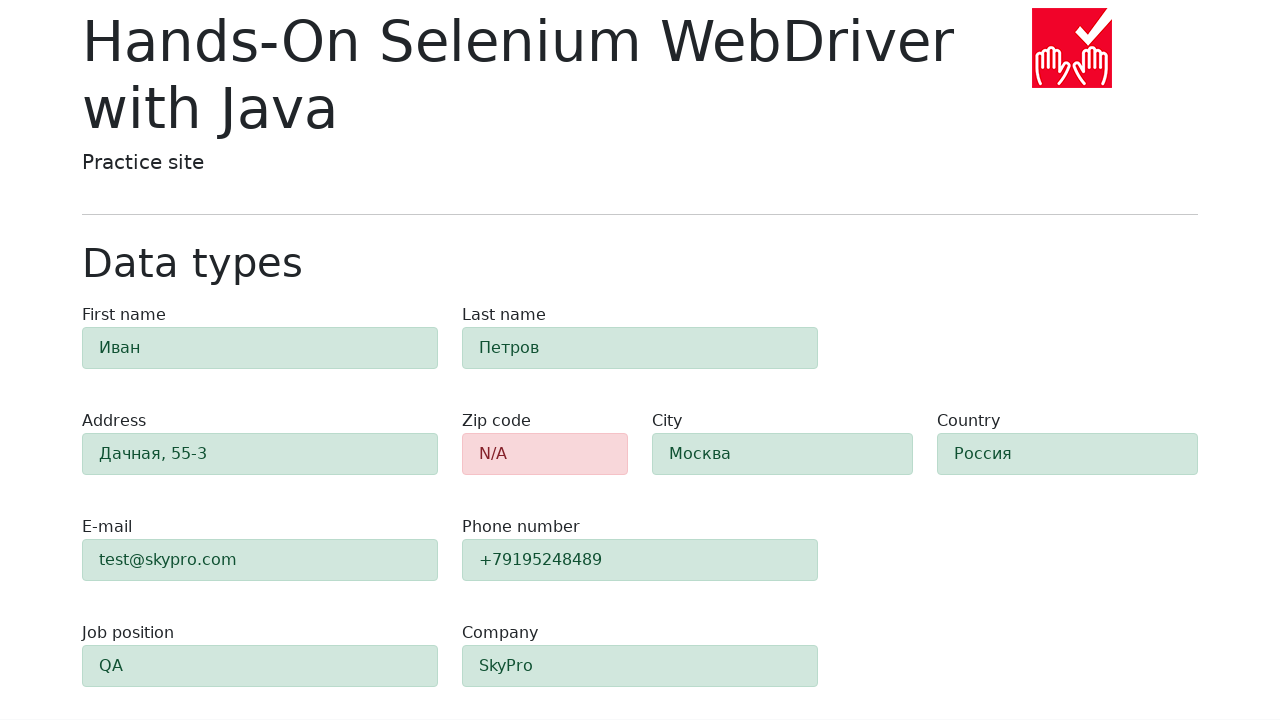

Verified e-mail field has success class
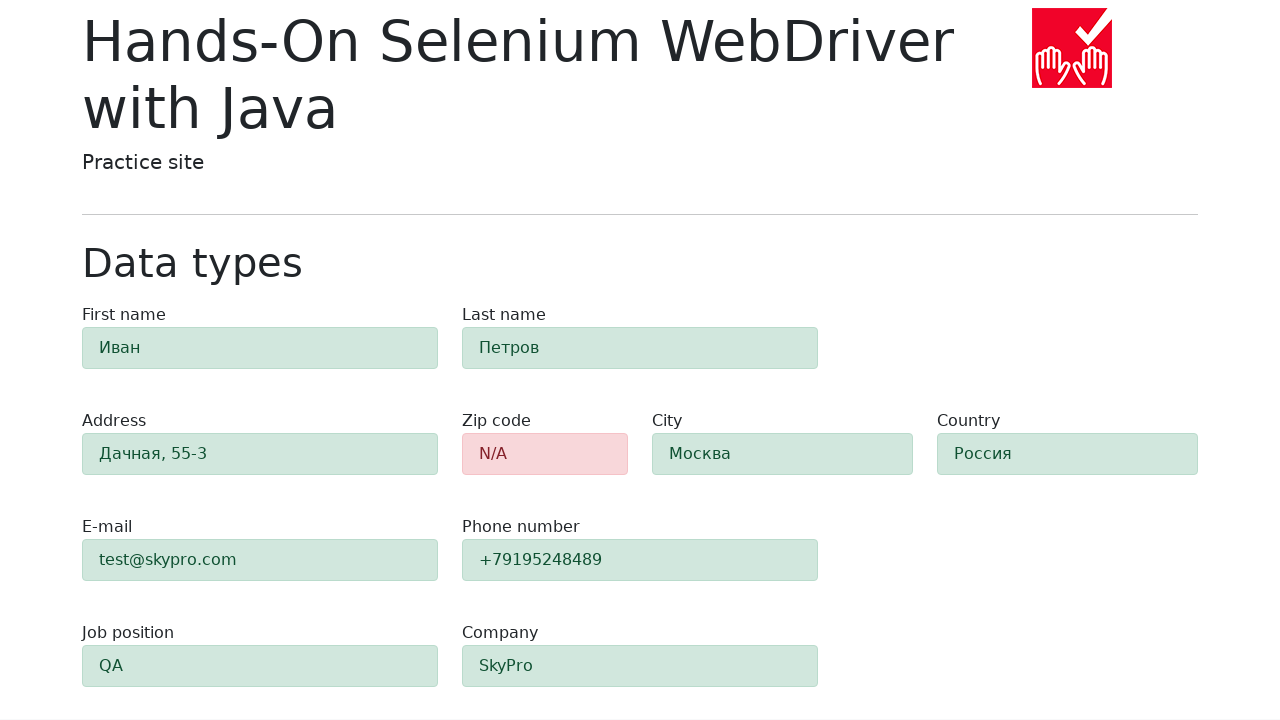

Verified phone field has success class
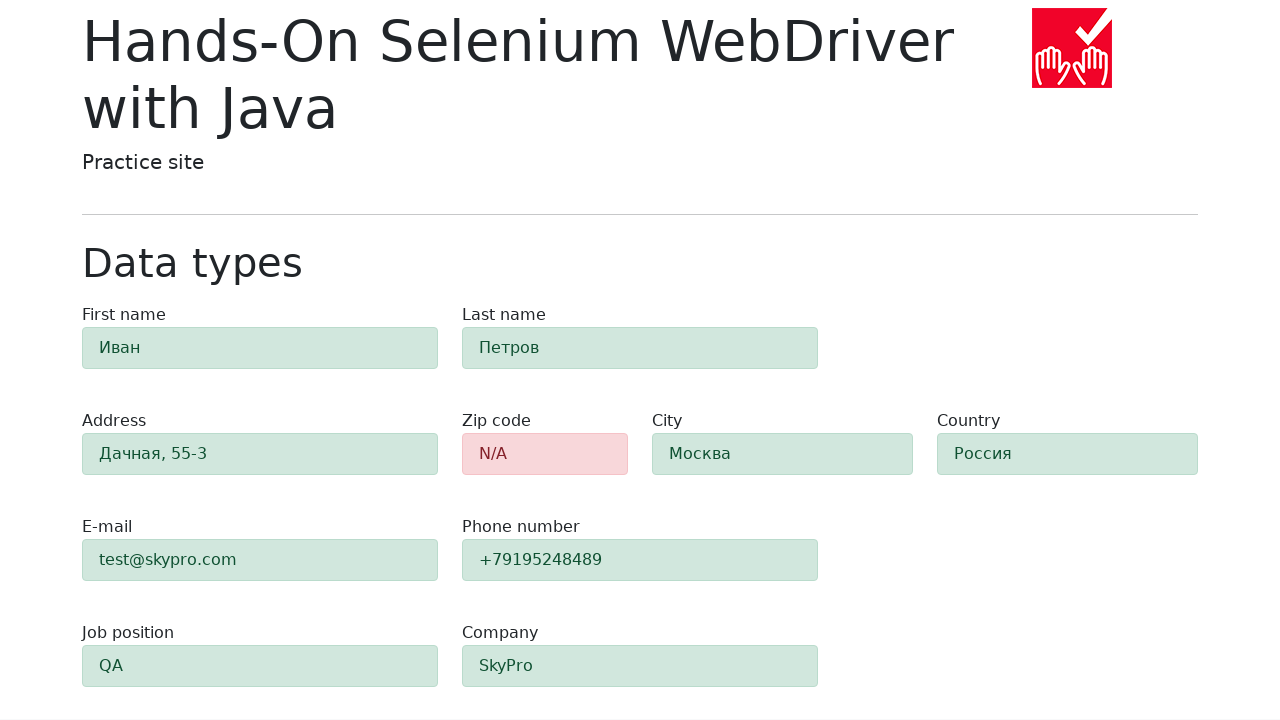

Verified city field has success class
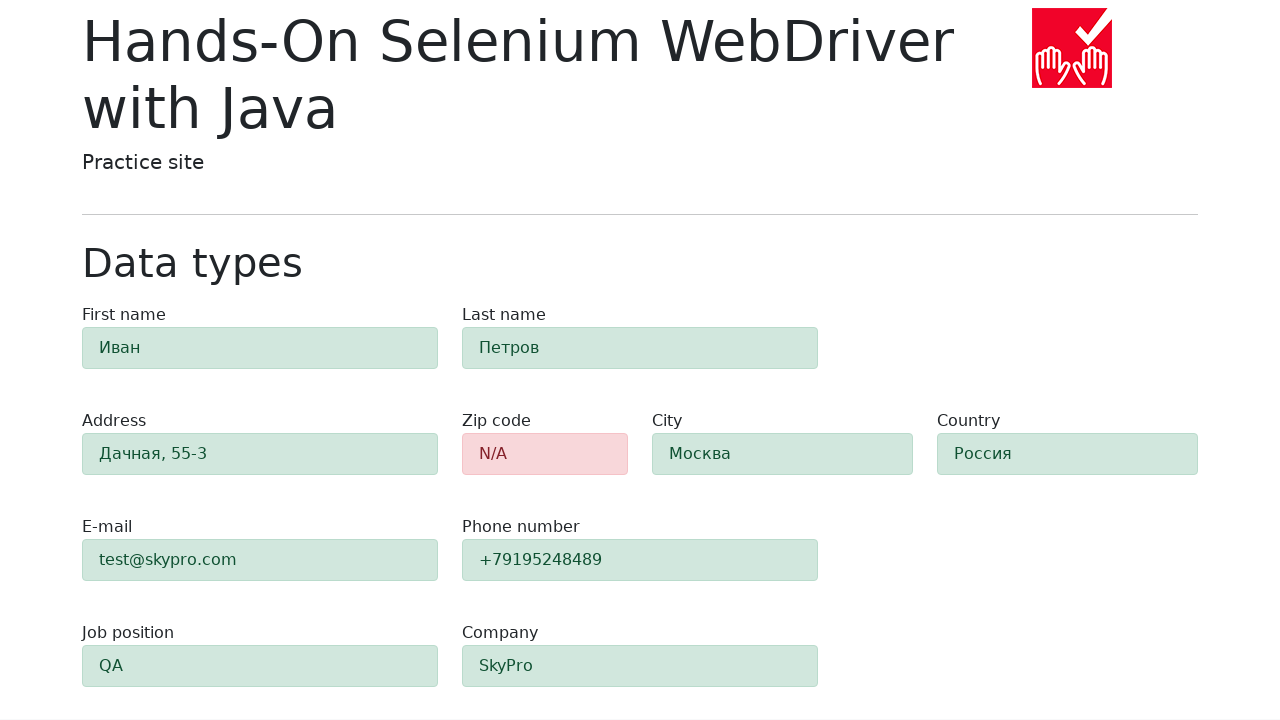

Verified country field has success class
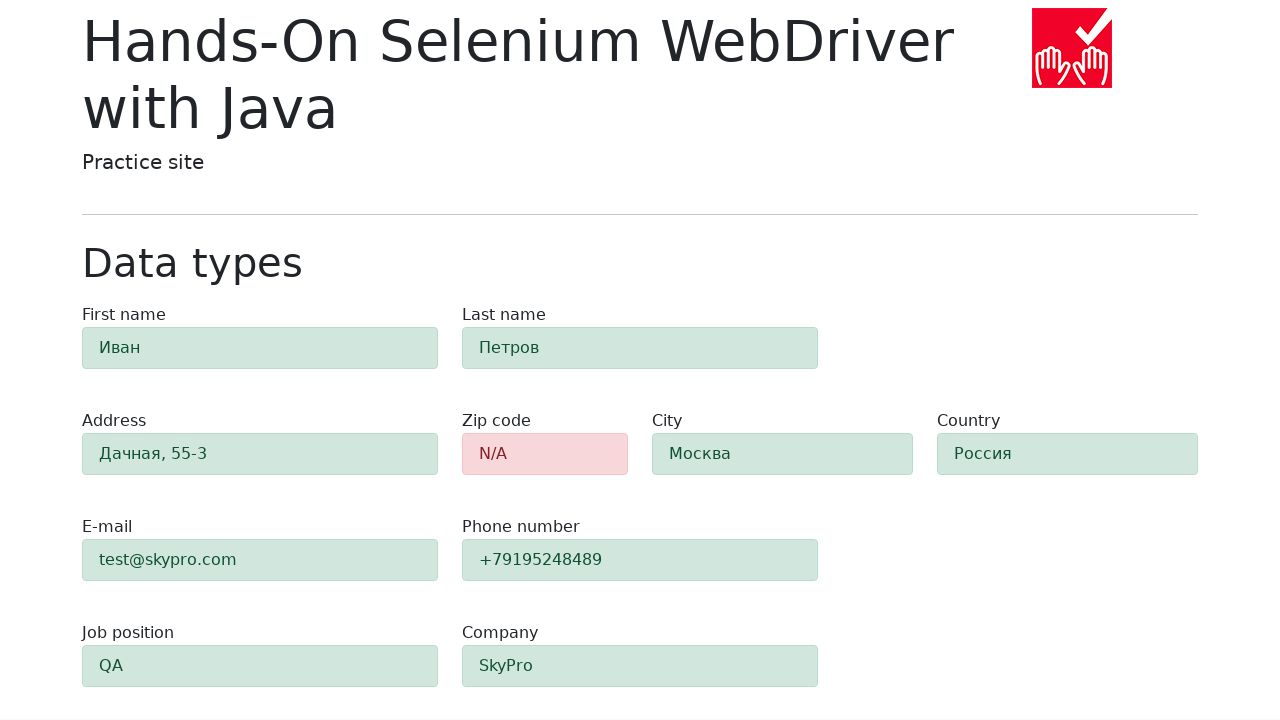

Verified job-position field has success class
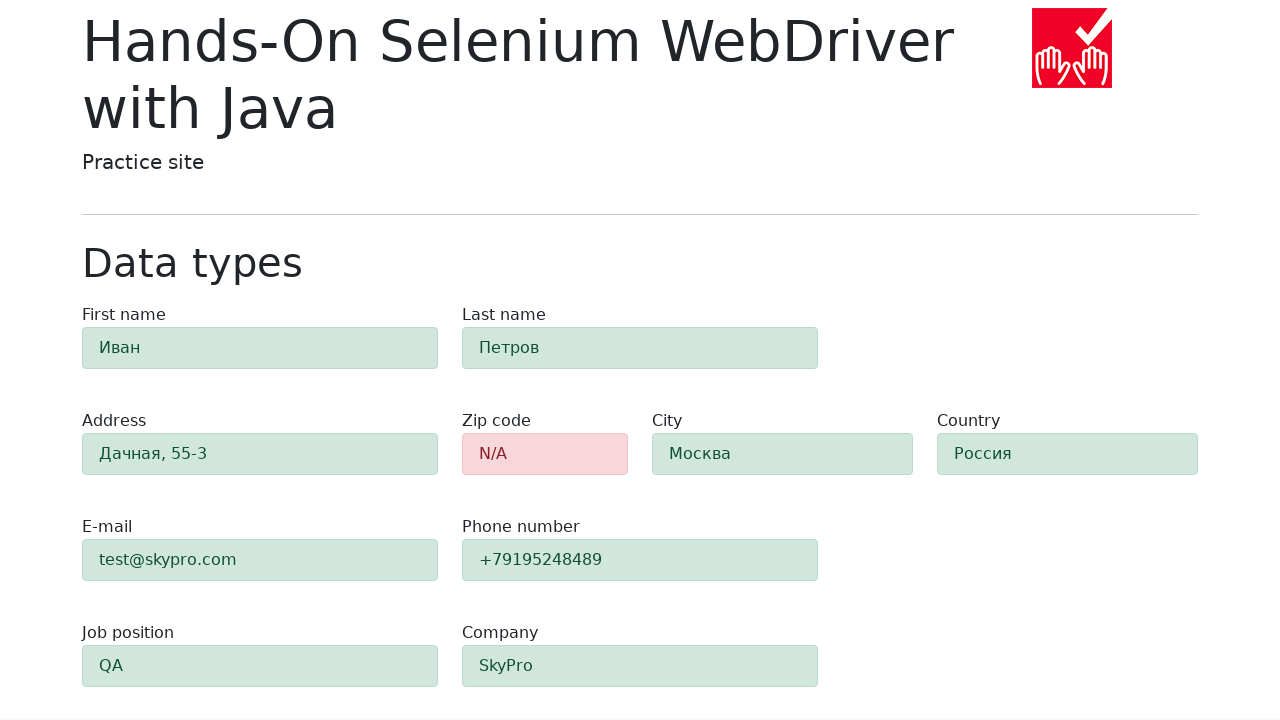

Verified company field has success class
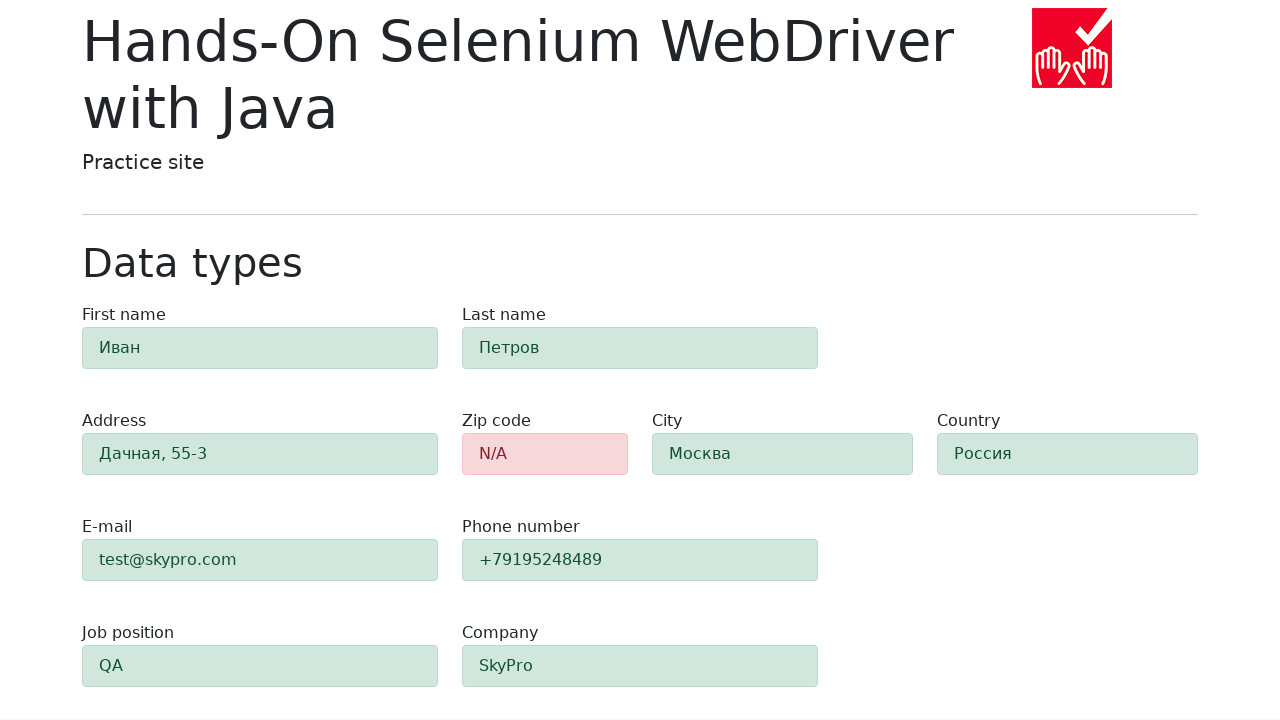

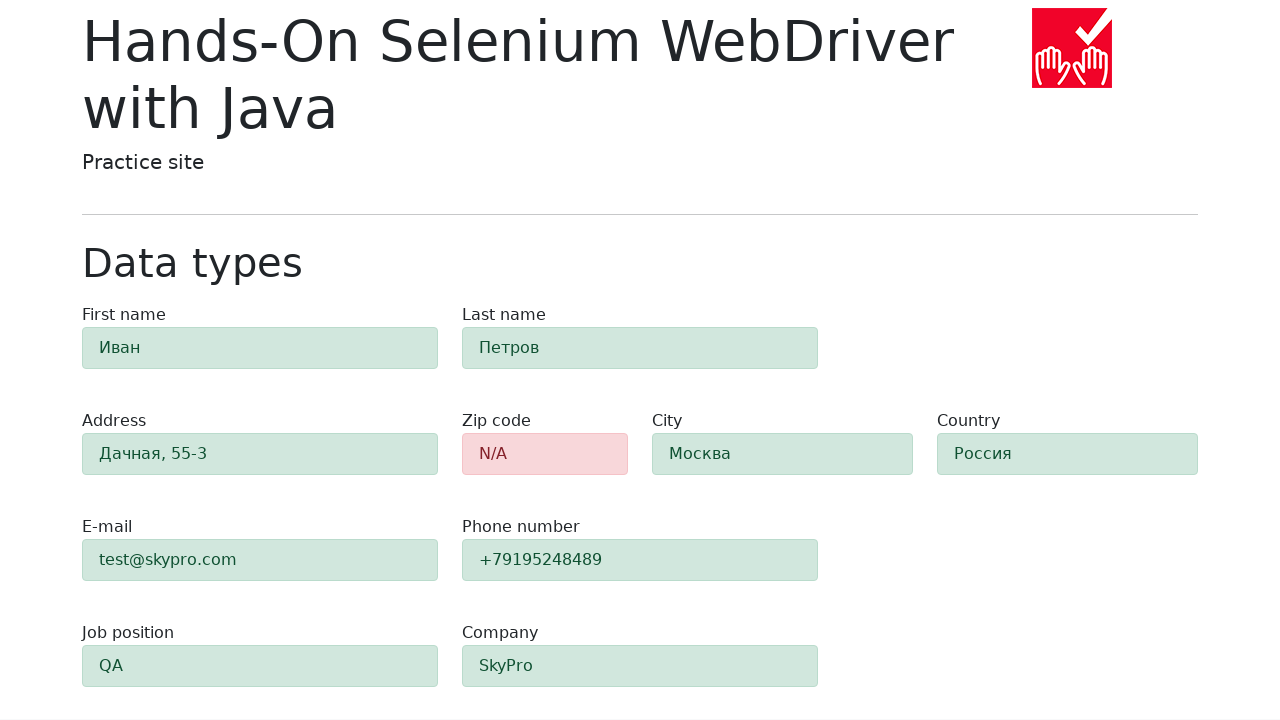